Tests the fifth FAQ accordion item by clicking it and verifying the answer about extending rental and support contact

Starting URL: https://qa-scooter.praktikum-services.ru

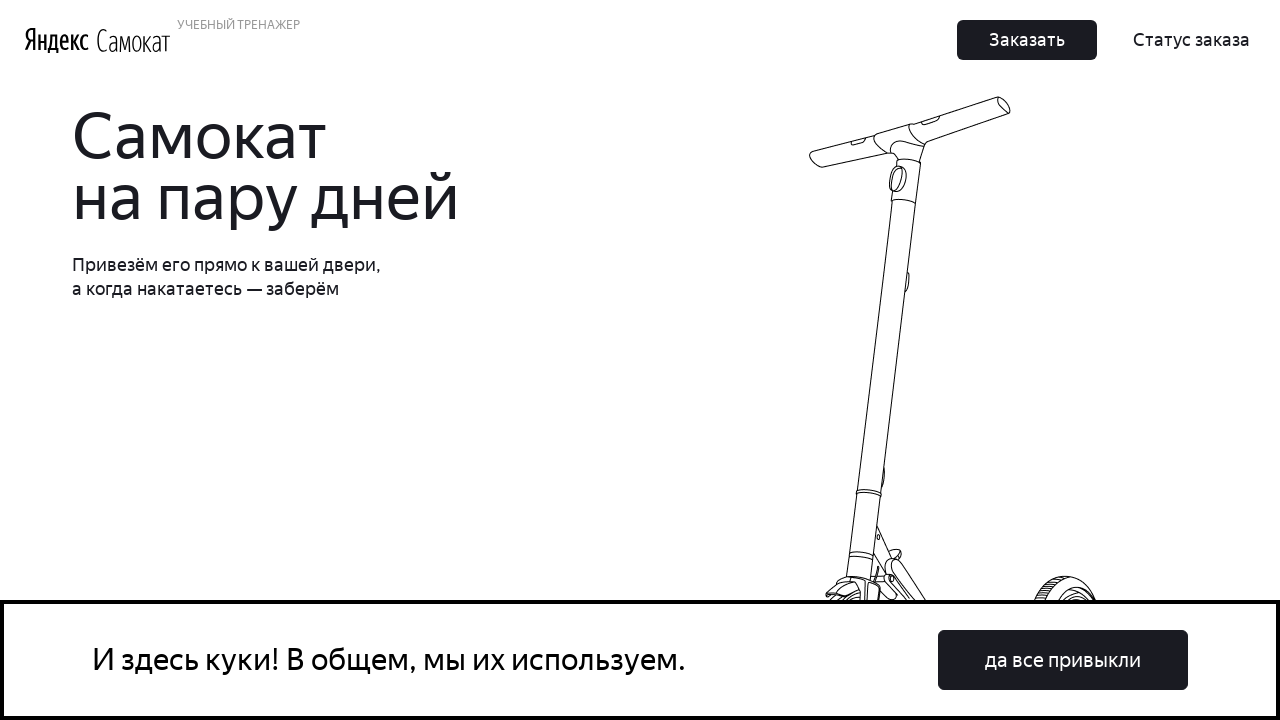

Scrolled to FAQ section
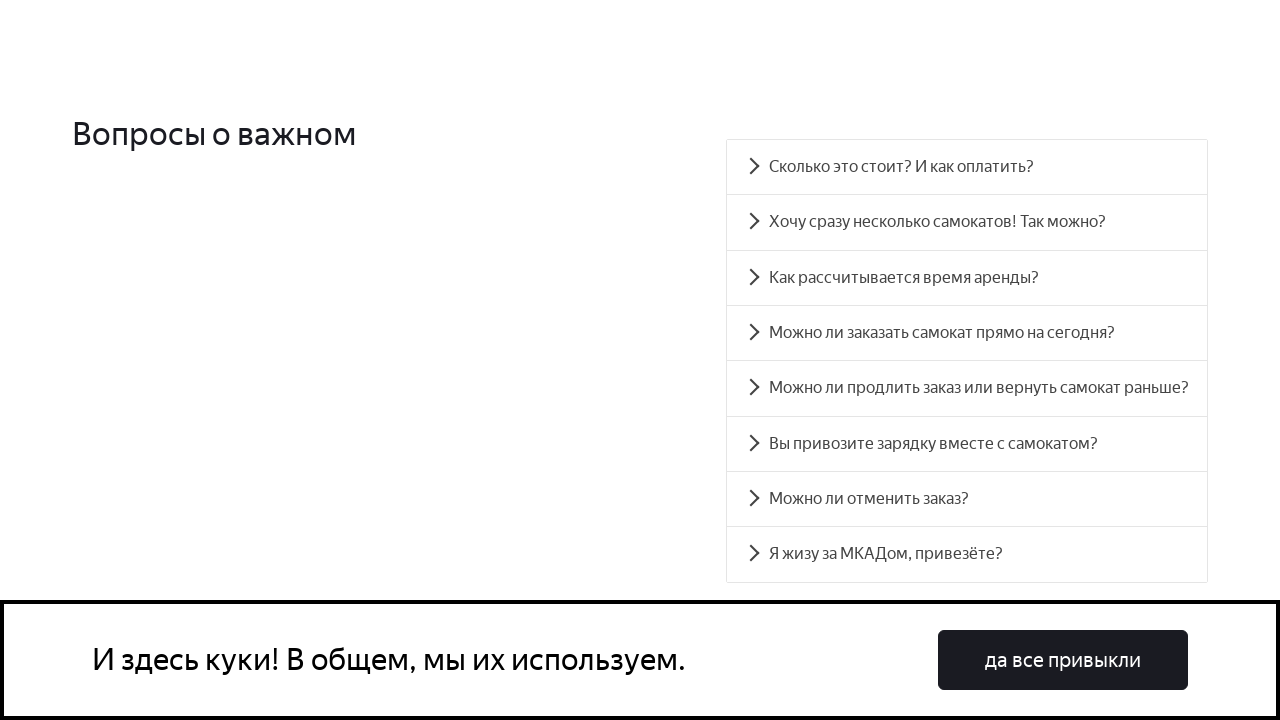

Clicked on fifth FAQ accordion item (extending rental and support contact) at (967, 388) on #accordion__heading-4
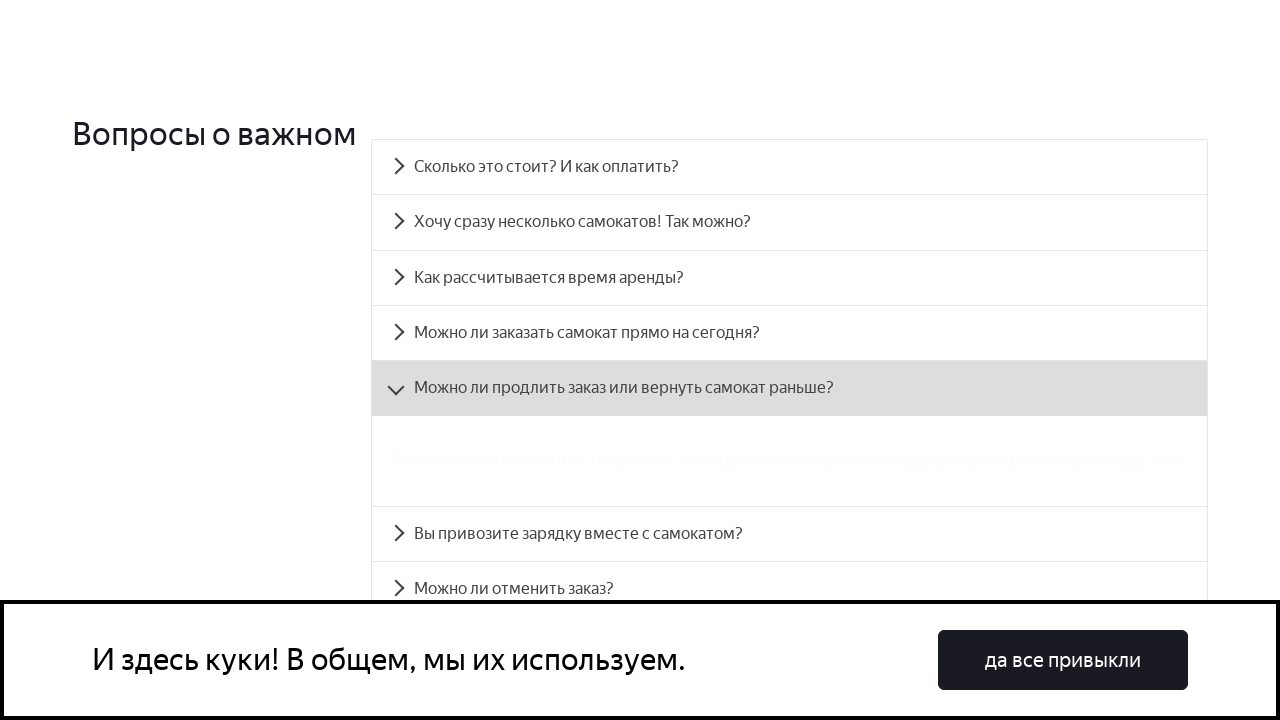

Verified the answer panel for fifth FAQ item is visible
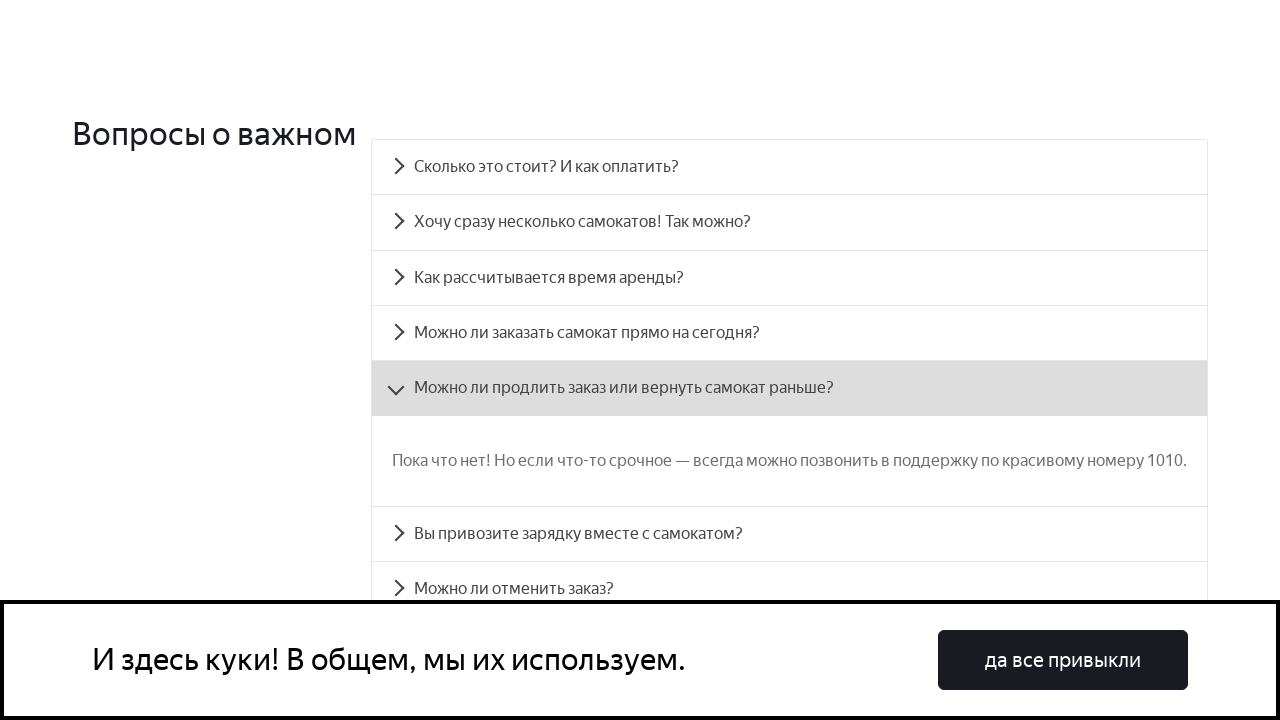

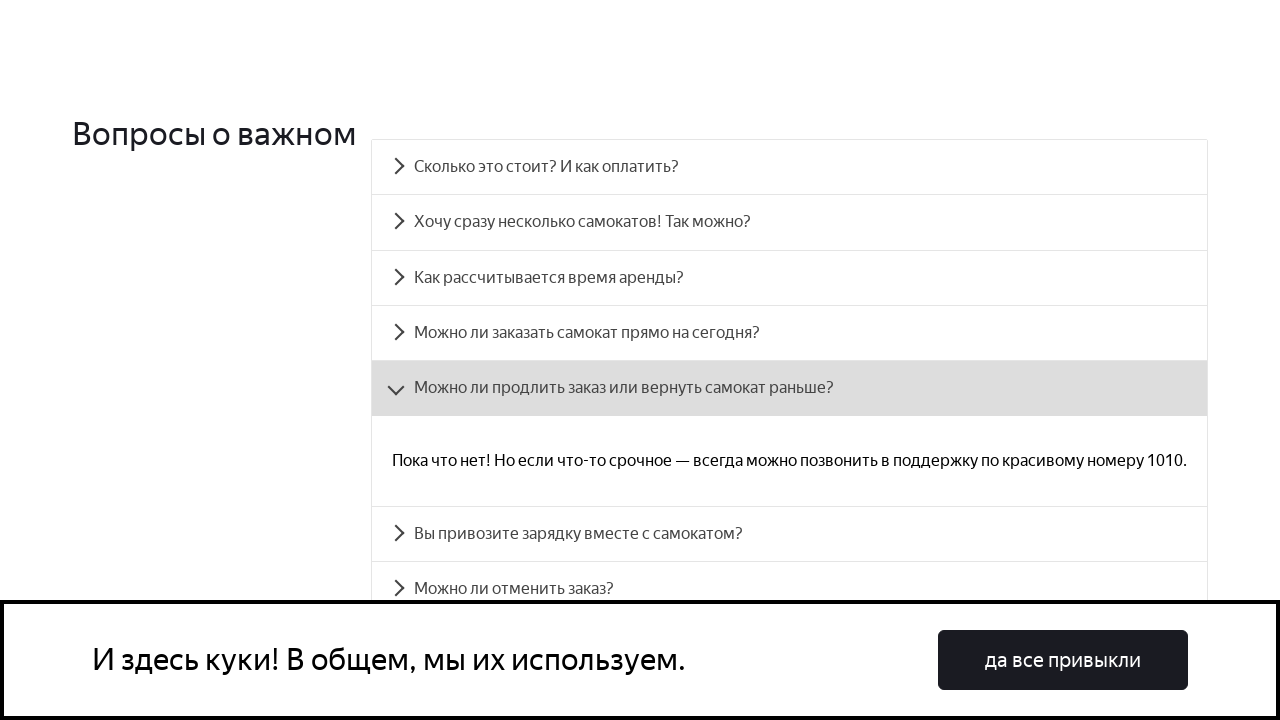